Tests calendar date picker functionality by navigating through year and month views to select a specific date (March 15, 2025)

Starting URL: https://rahulshettyacademy.com/seleniumPractise/#/offers

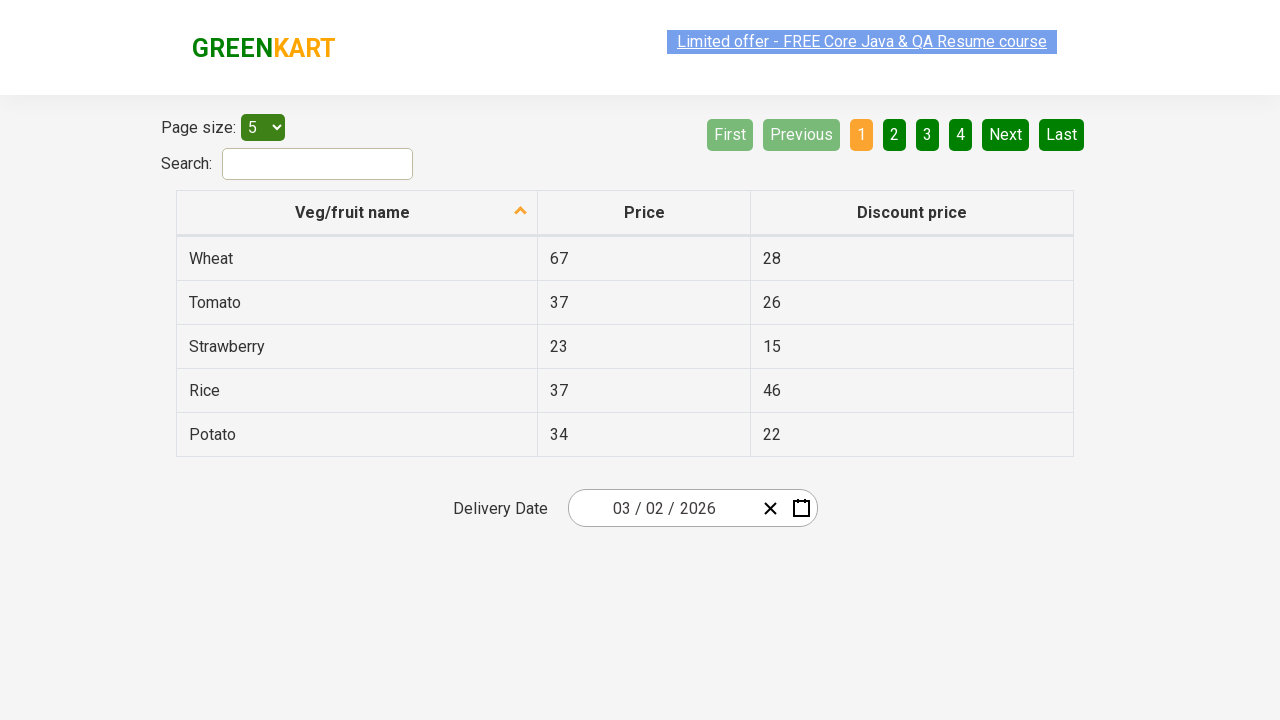

Clicked on date picker input group to open calendar at (662, 508) on .react-date-picker__inputGroup
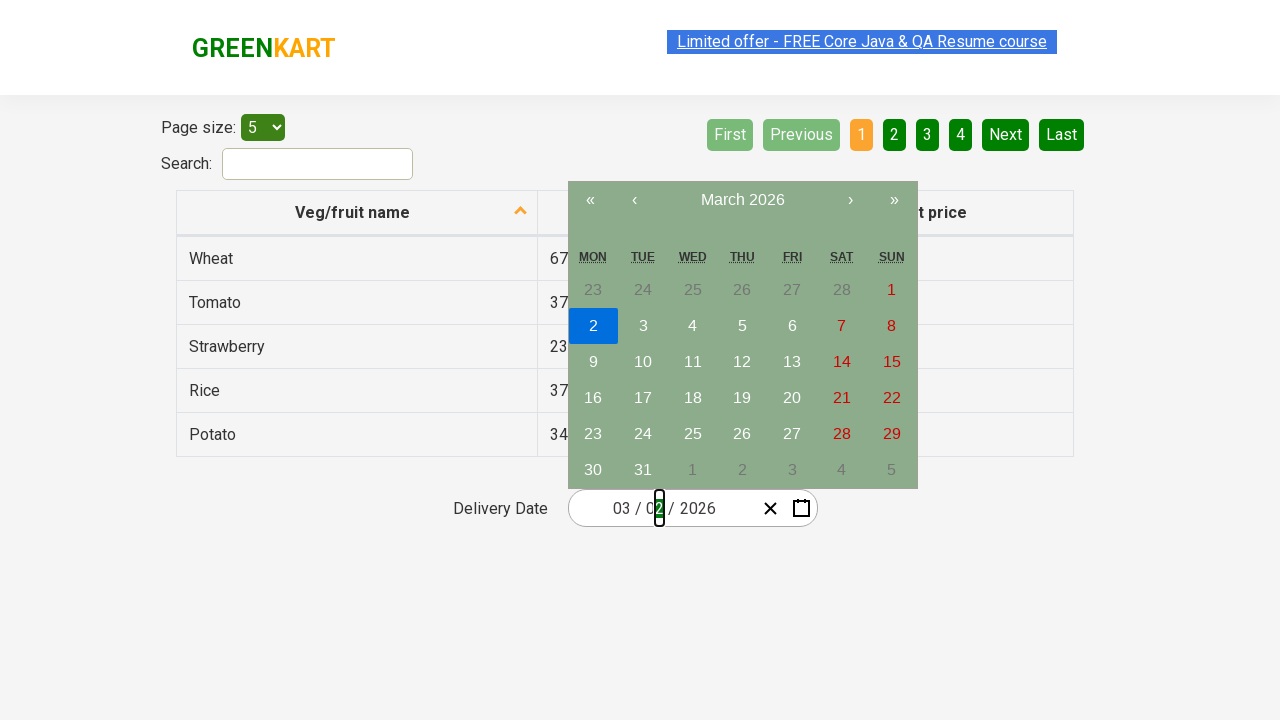

Clicked navigation label to navigate to month view at (742, 200) on .react-calendar__navigation__label
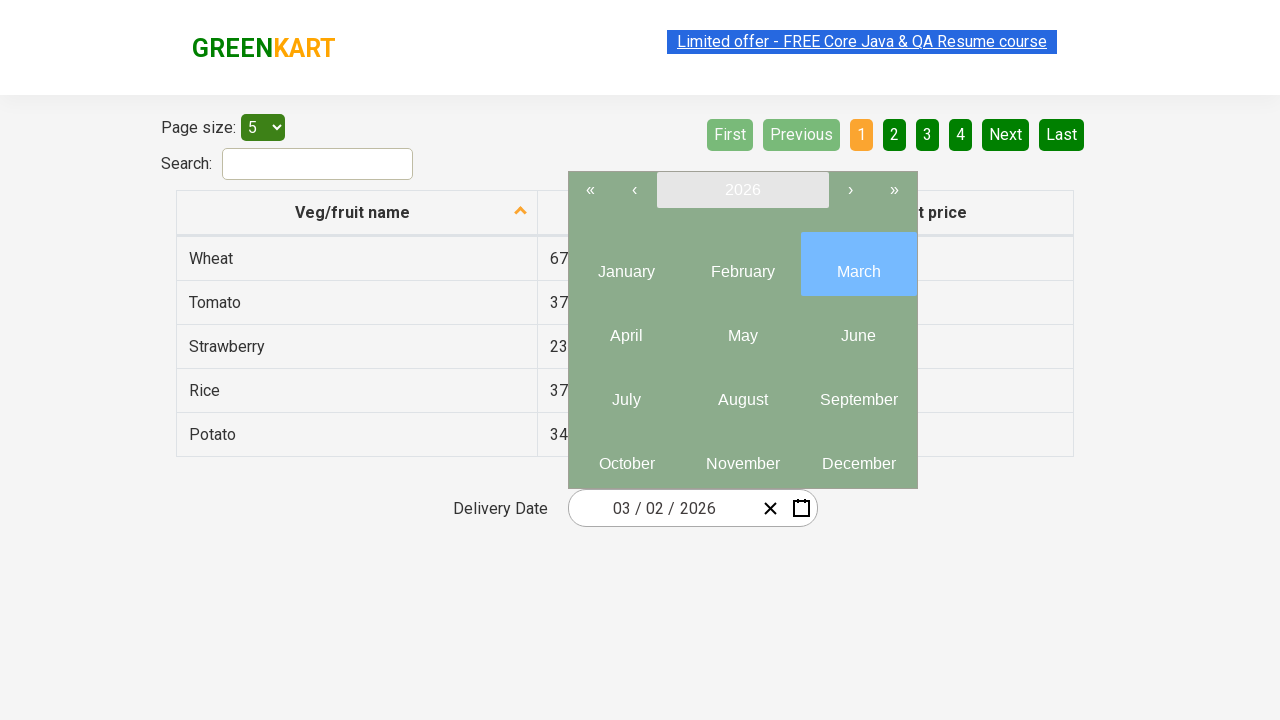

Clicked navigation label again to navigate to year view at (742, 190) on .react-calendar__navigation__label
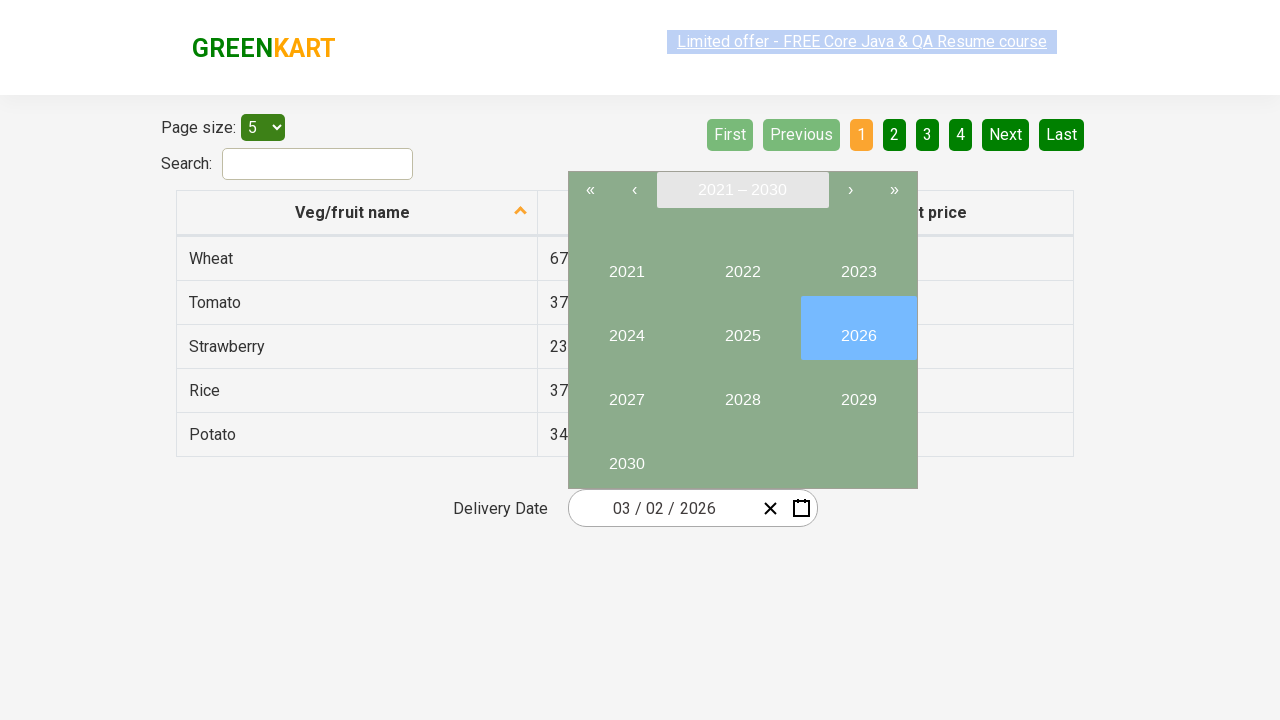

Selected year 2025 at (742, 328) on internal:text="2025"i
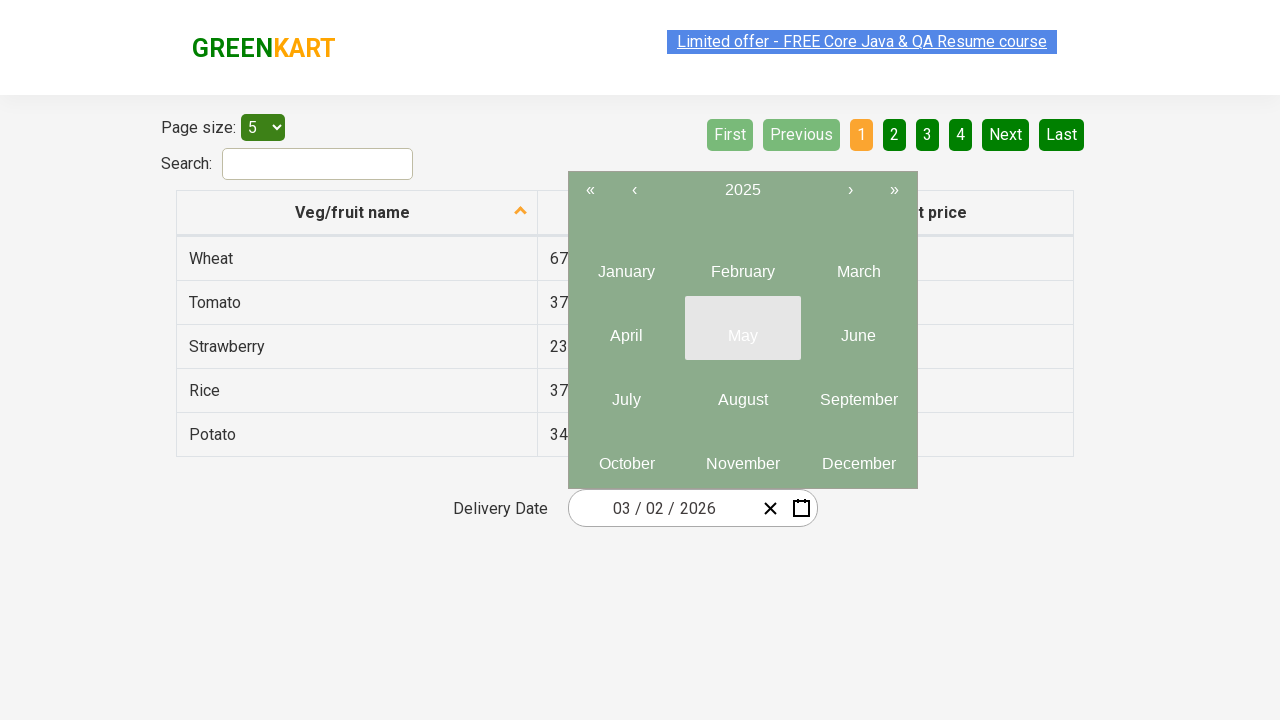

Selected month 3 (March) at (858, 264) on .react-calendar__year-view__months button >> nth=2
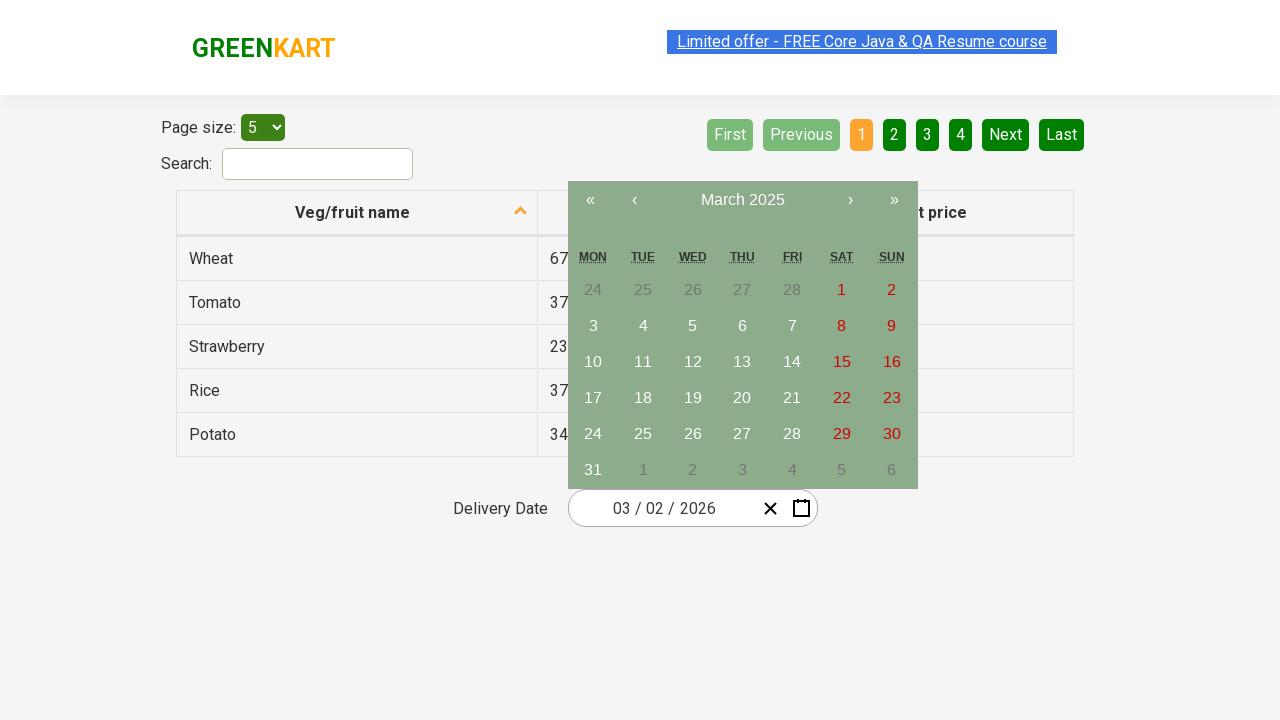

Selected date 15 to complete calendar selection of March 15, 2025 at (842, 362) on //abbr[text()='15']
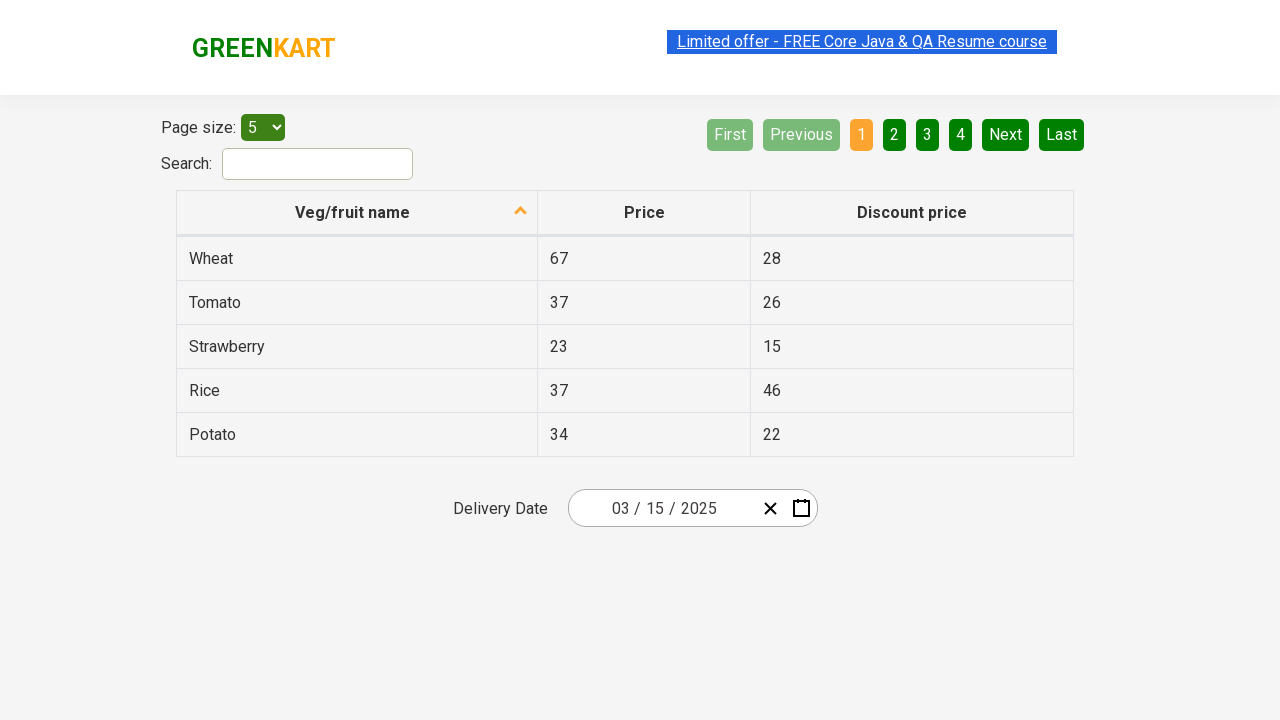

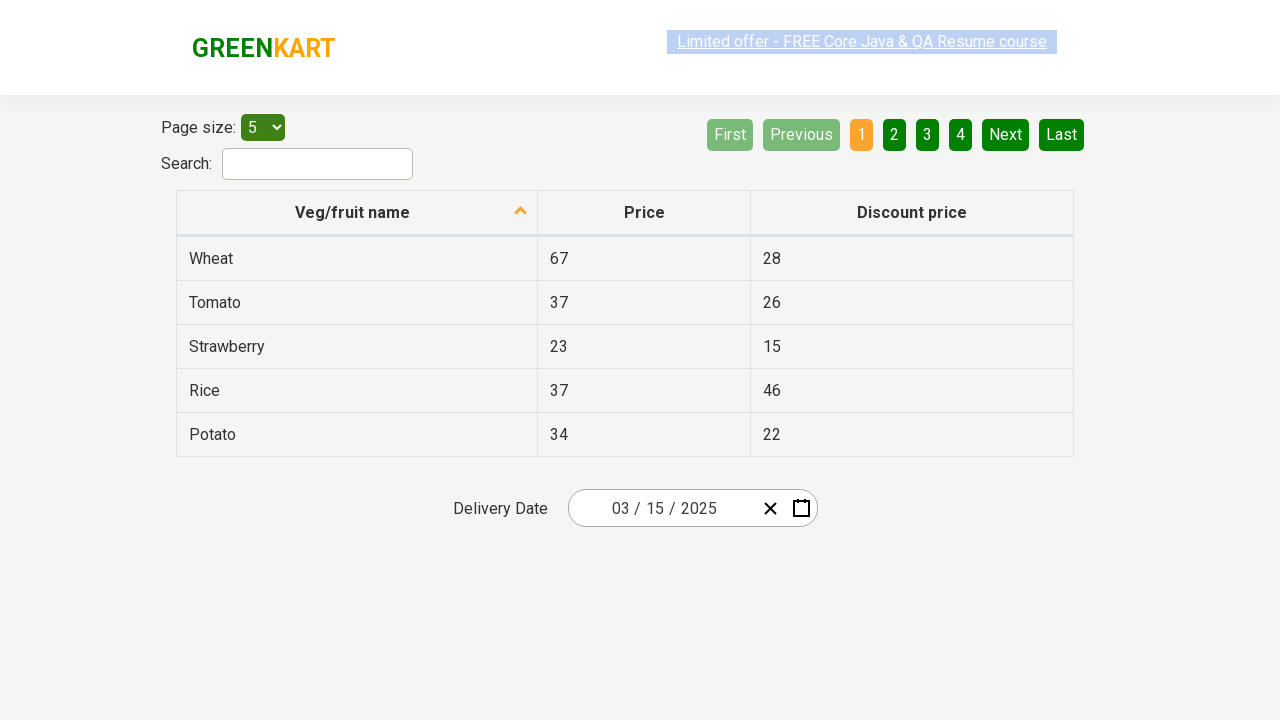